Tests iframe handling by scrolling down the page, switching to an iframe, locating an email element inside the frame, then switching back to the default content and locating an element outside the frame.

Starting URL: https://rahulshettyacademy.com/AutomationPractice/

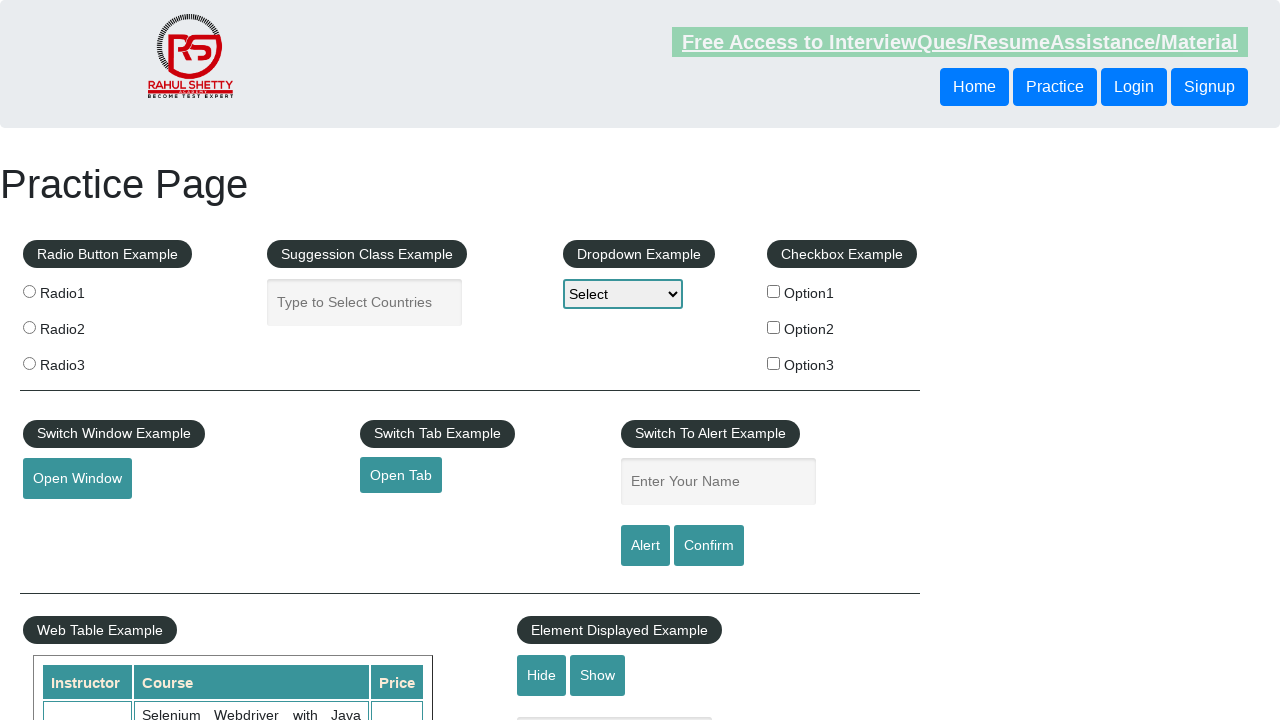

Scrolled down the page to make iframe visible
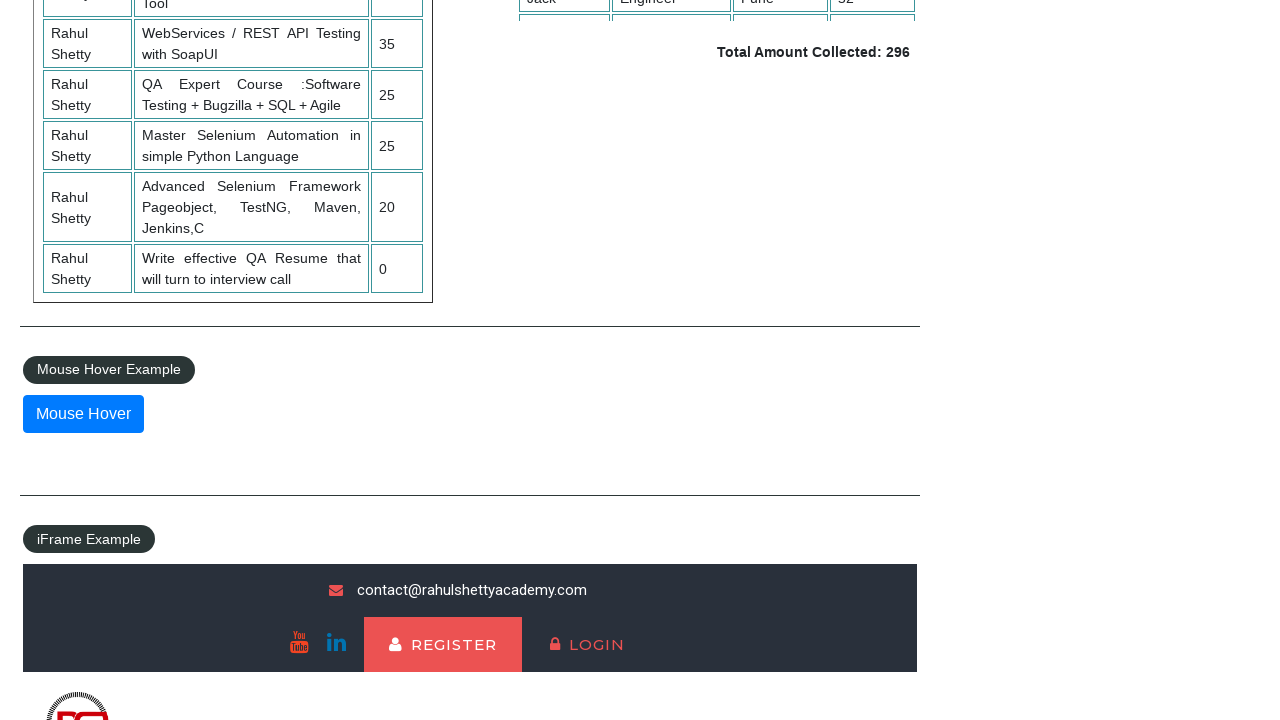

Waited 100ms for scroll to complete
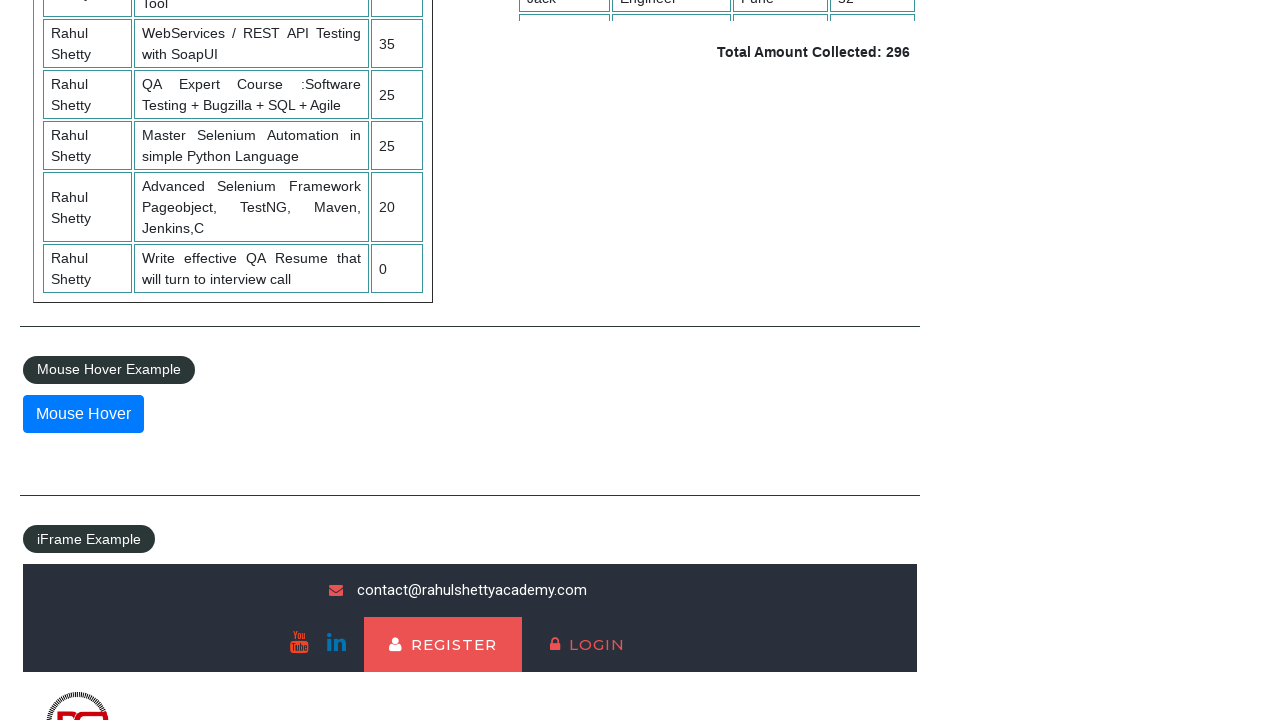

Located and switched to iframe with ID 'courses-iframe'
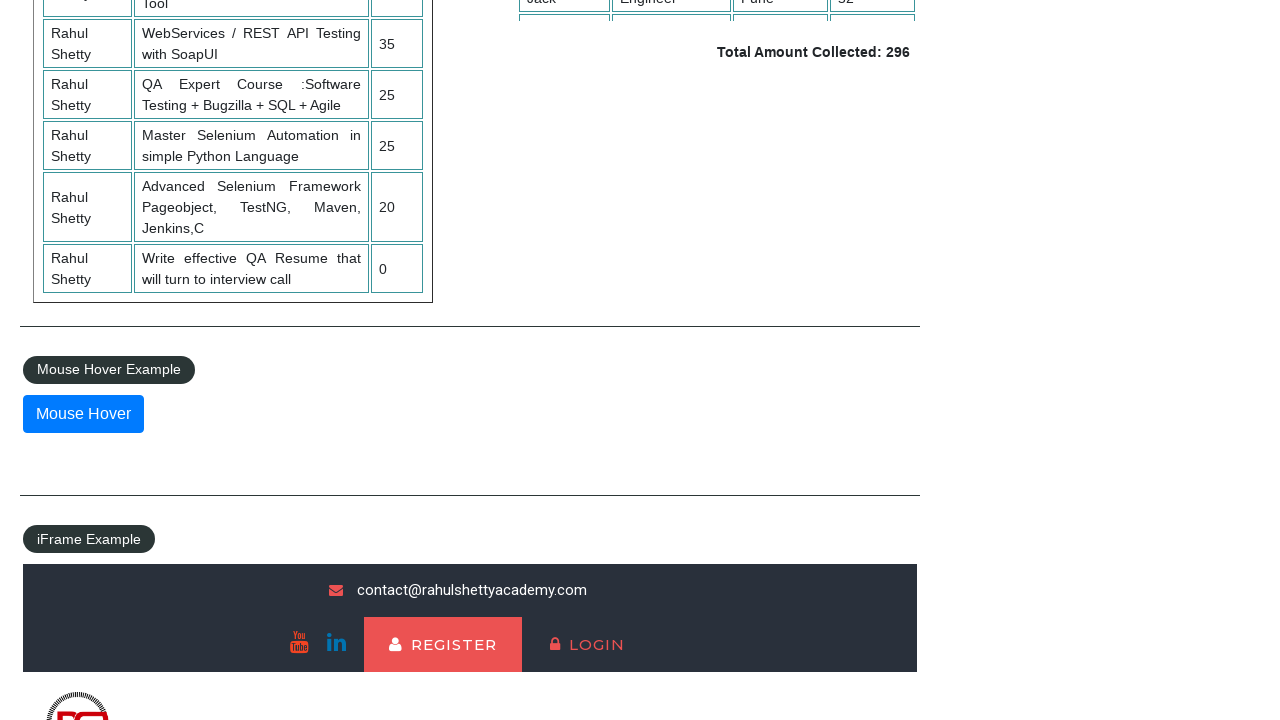

Located email element 'contact@rahulshettyacademy.com' inside iframe
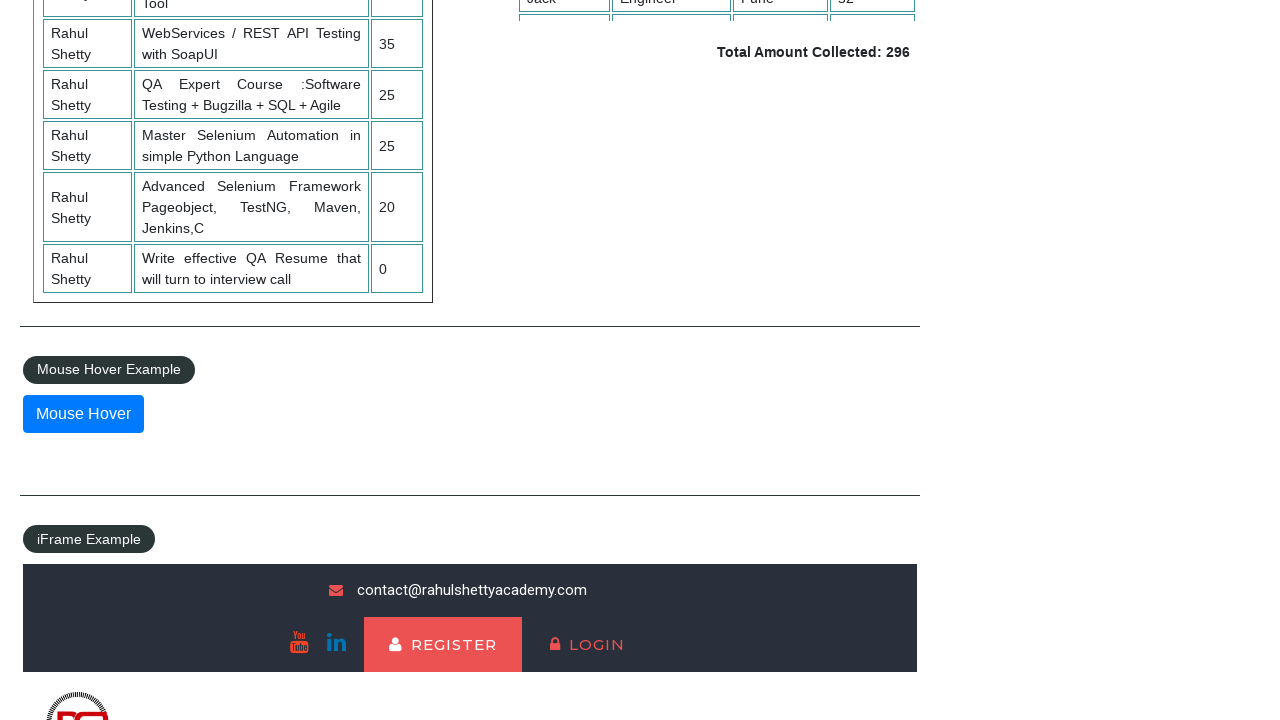

Verified email element is visible inside iframe
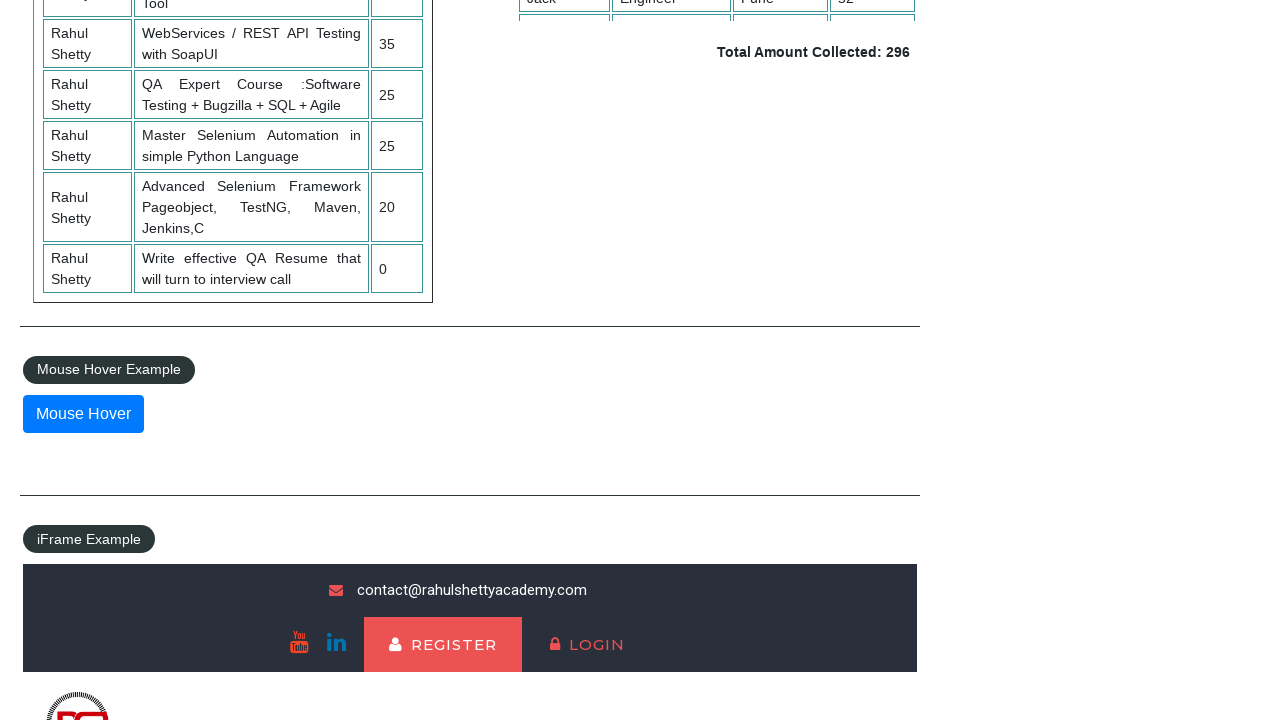

Switched back to default content and located 'iFrame Example' legend element
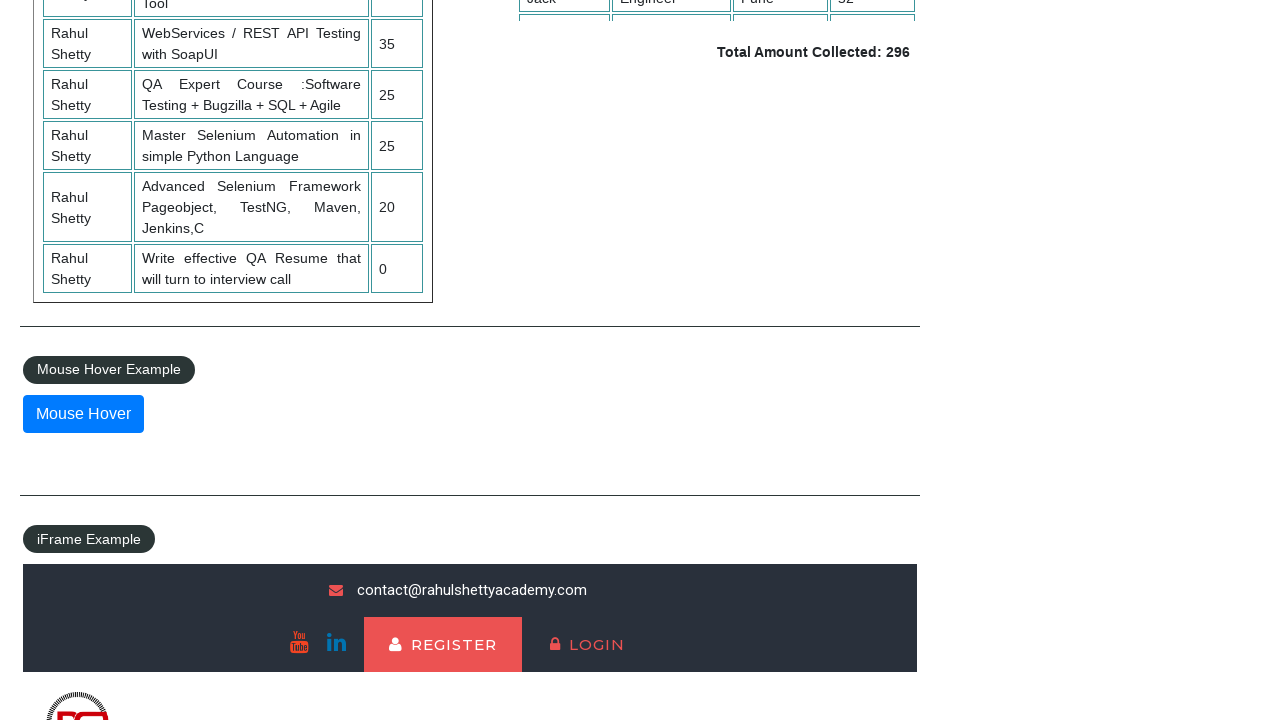

Verified 'iFrame Example' legend element is visible
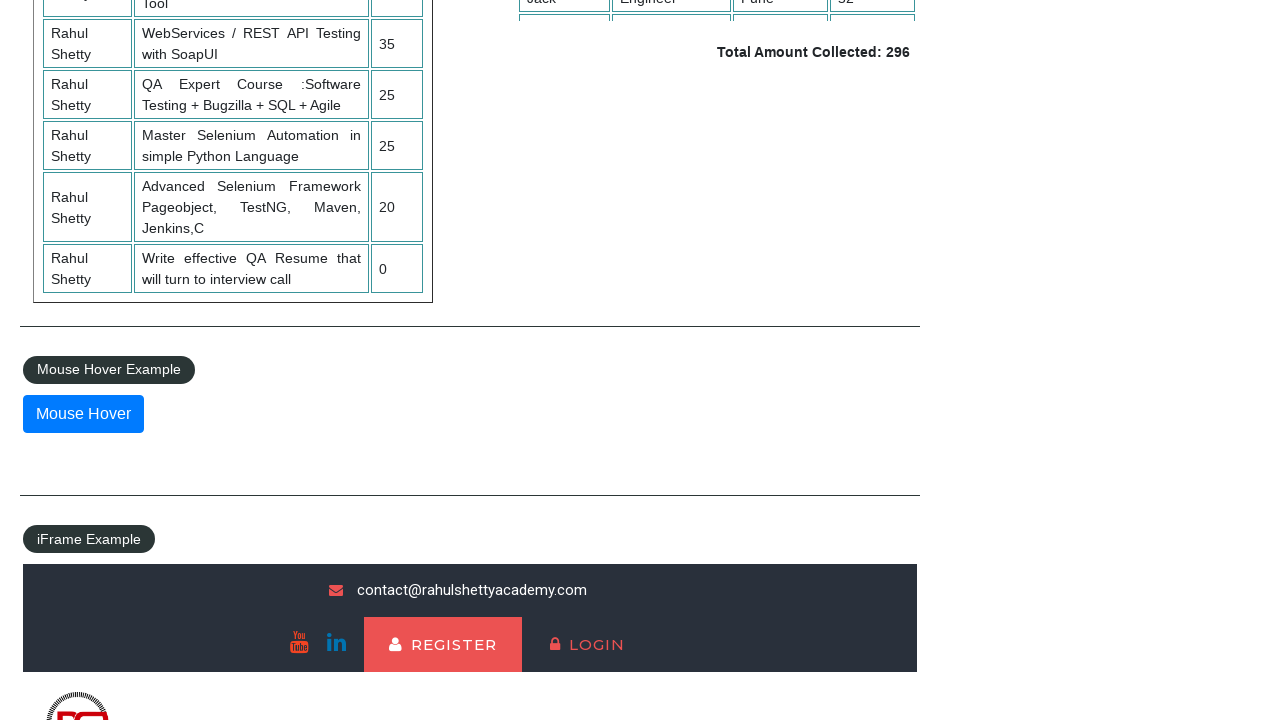

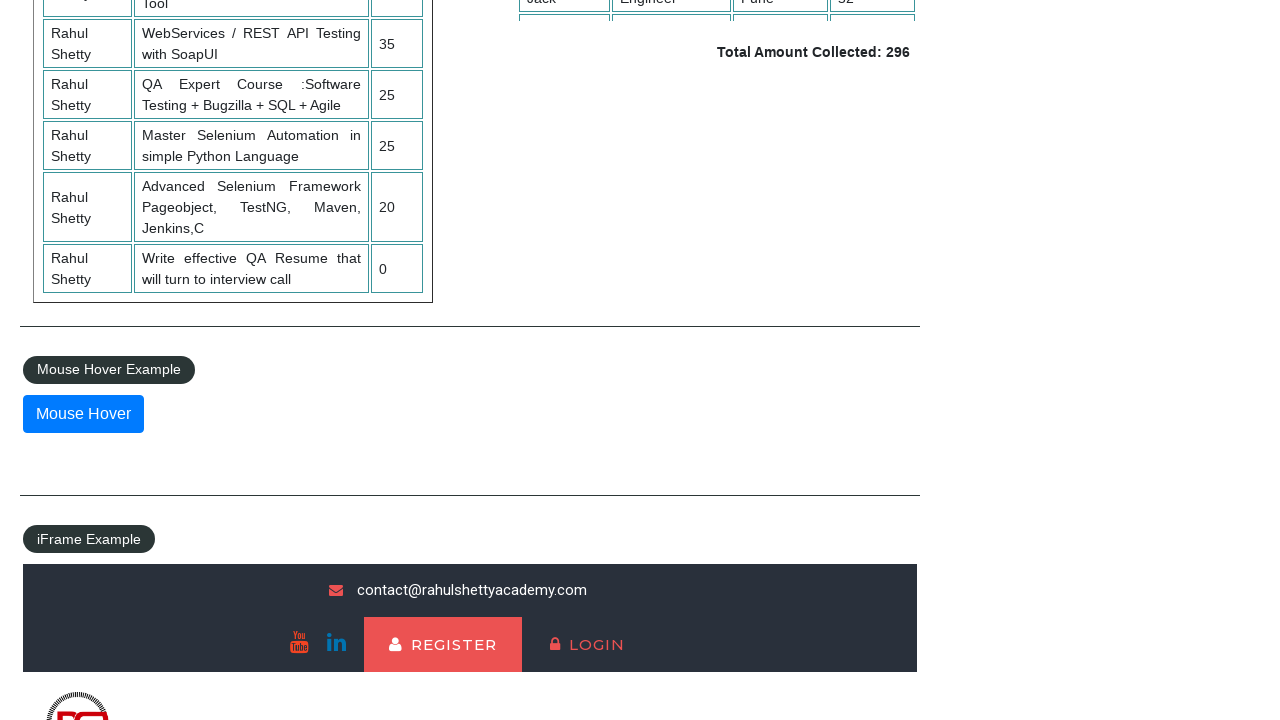